Tests passenger count dropdown functionality by clicking to open it, incrementing the adult passenger count 4 times, and then closing the dropdown

Starting URL: https://rahulshettyacademy.com/dropdownsPractise/

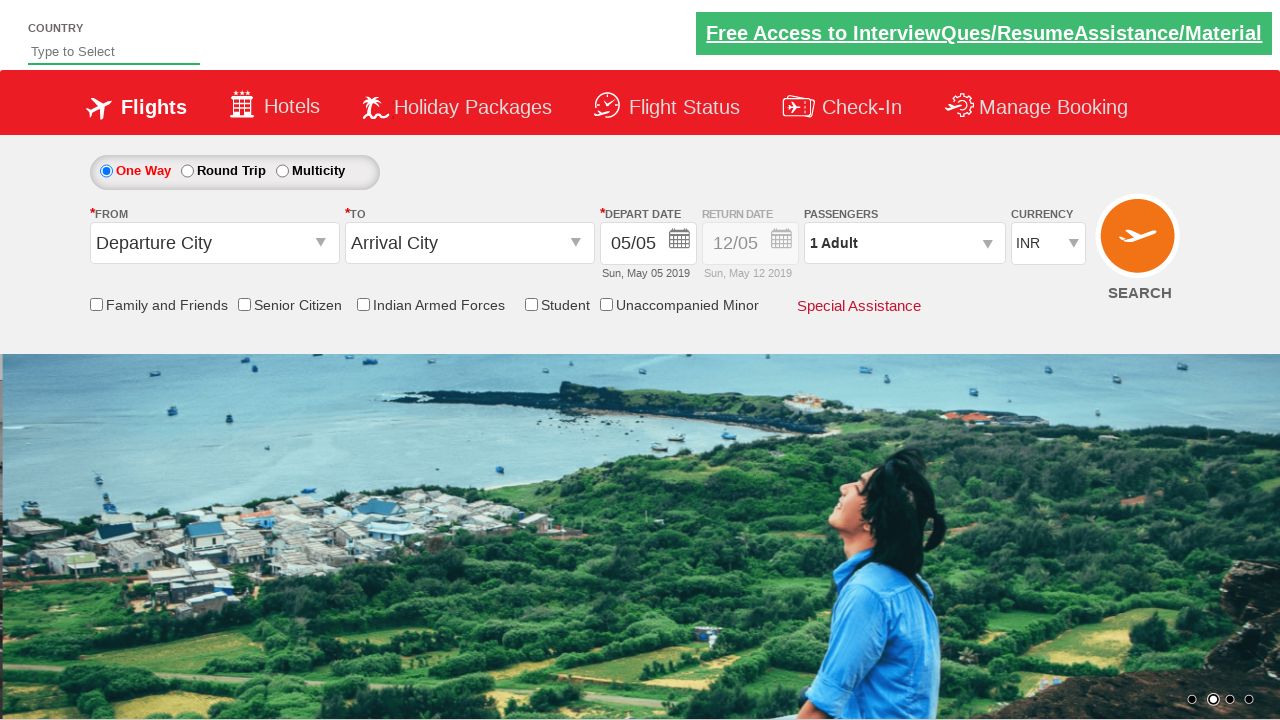

Clicked on passenger info dropdown to open it at (904, 243) on #divpaxinfo
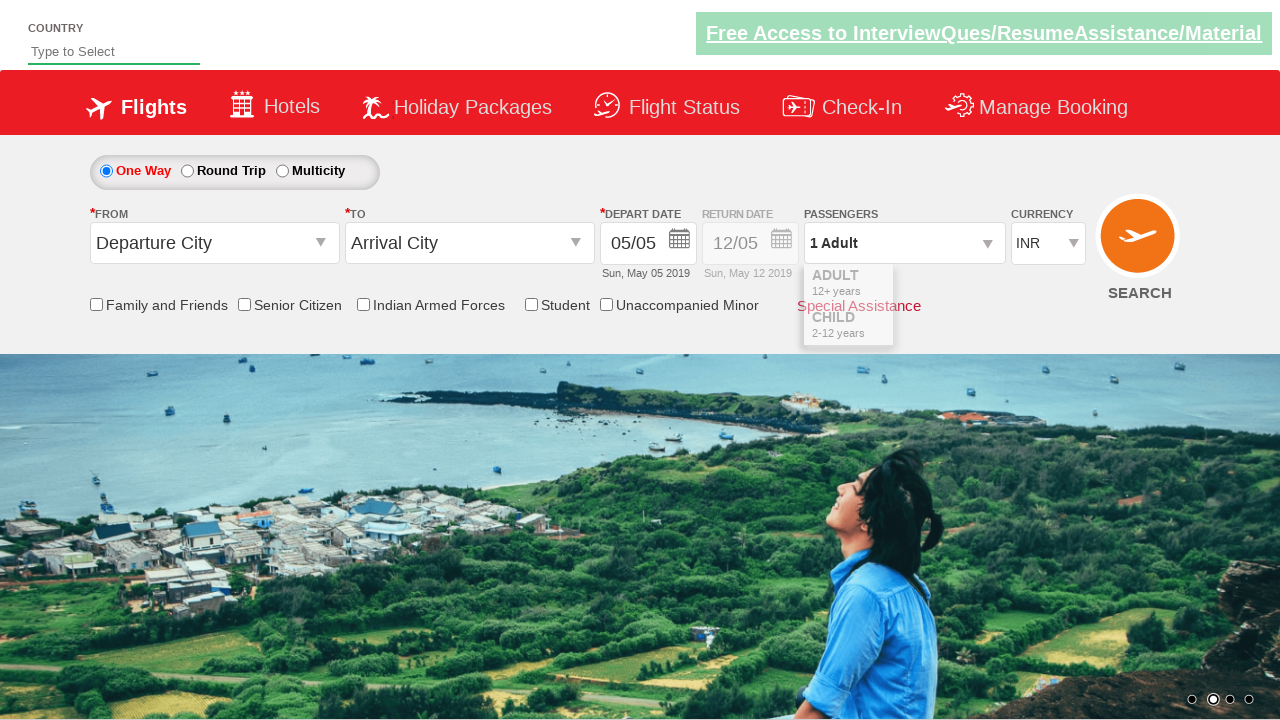

Waited for dropdown to be visible
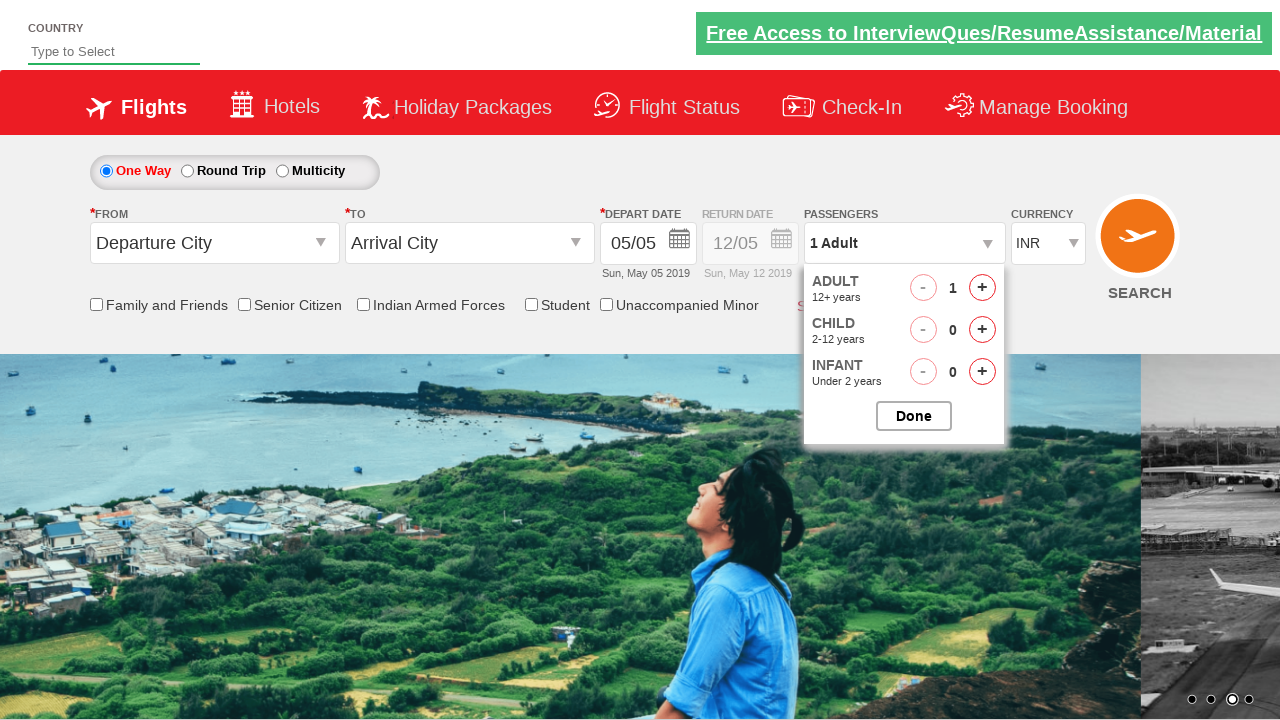

Incremented adult passenger count (iteration 1 of 4) at (982, 288) on #hrefIncAdt
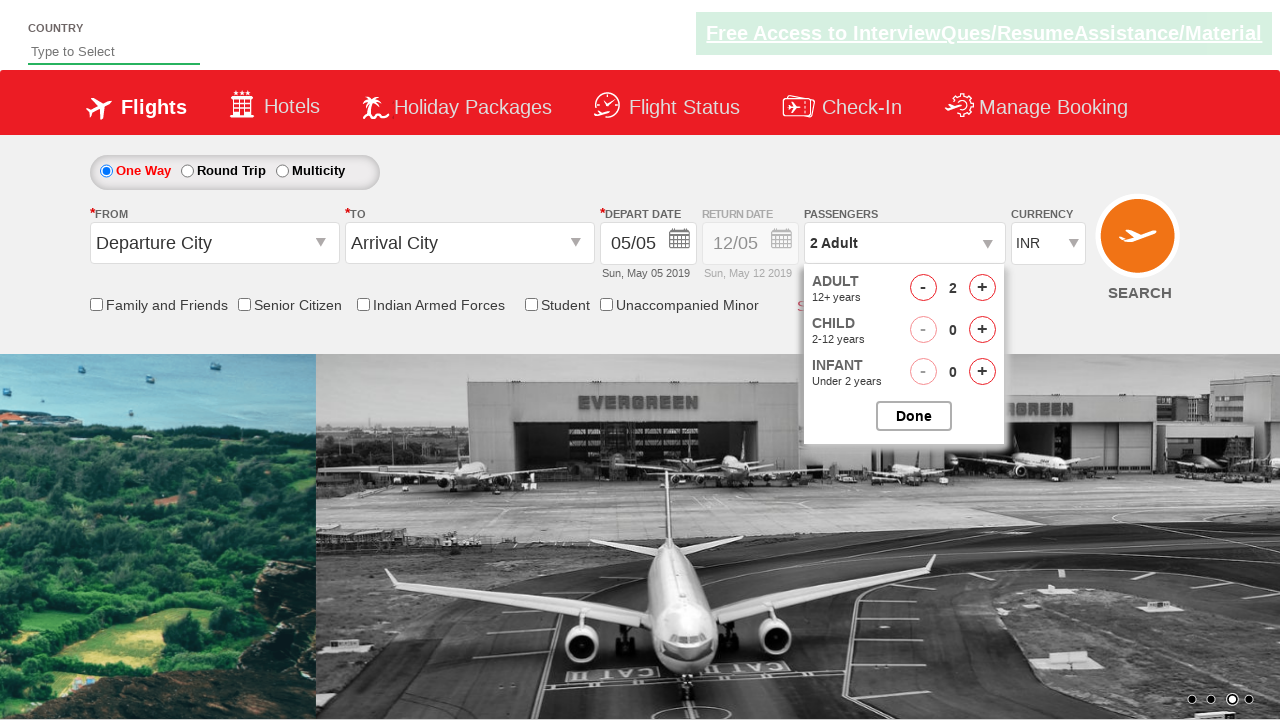

Incremented adult passenger count (iteration 2 of 4) at (982, 288) on #hrefIncAdt
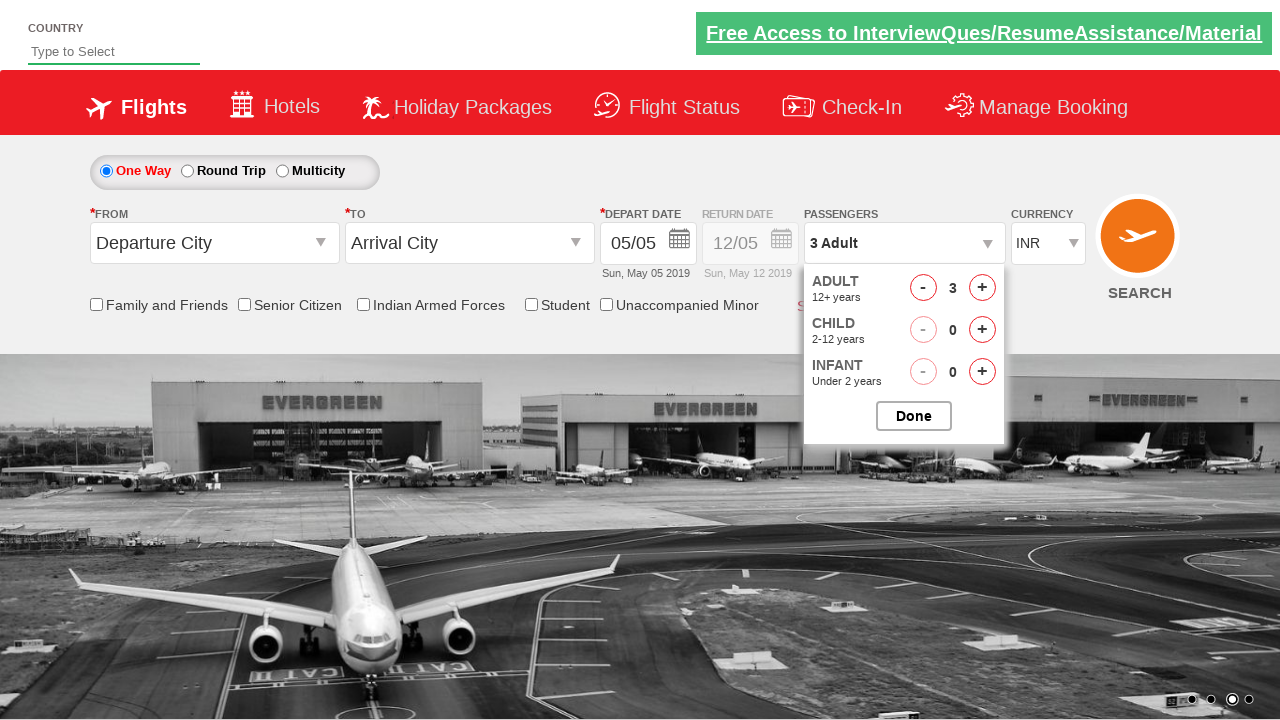

Incremented adult passenger count (iteration 3 of 4) at (982, 288) on #hrefIncAdt
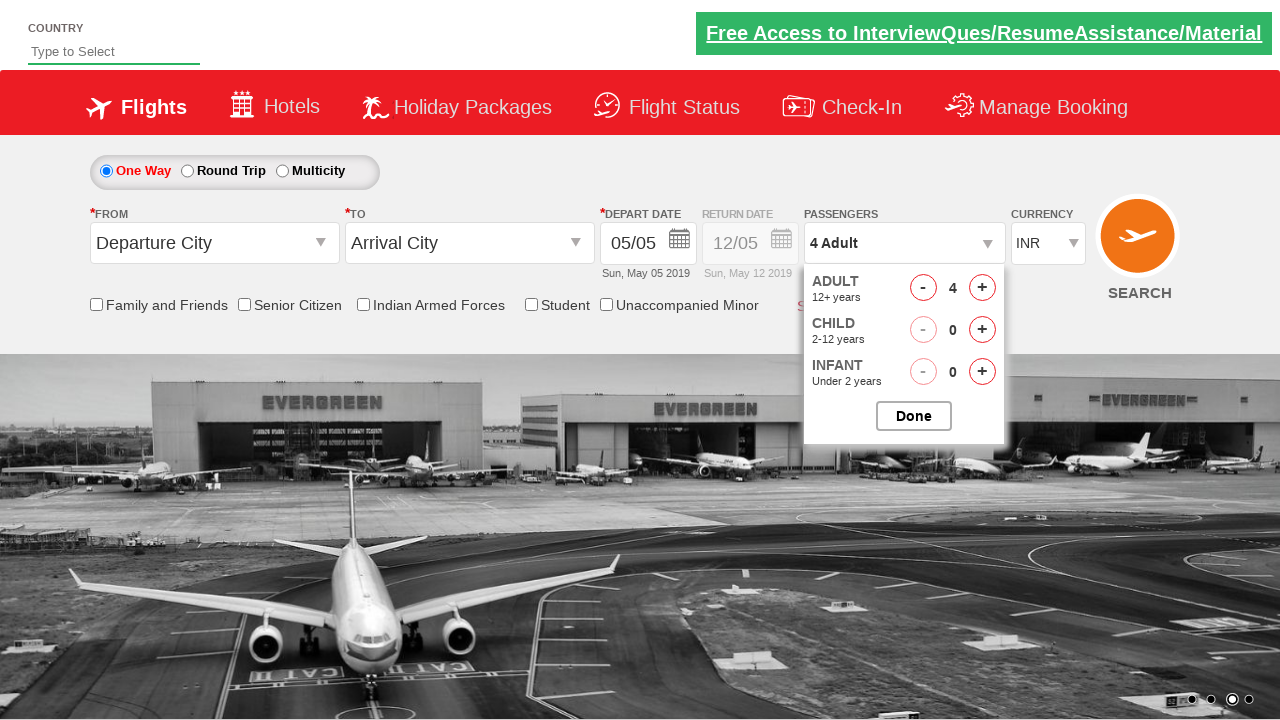

Incremented adult passenger count (iteration 4 of 4) at (982, 288) on #hrefIncAdt
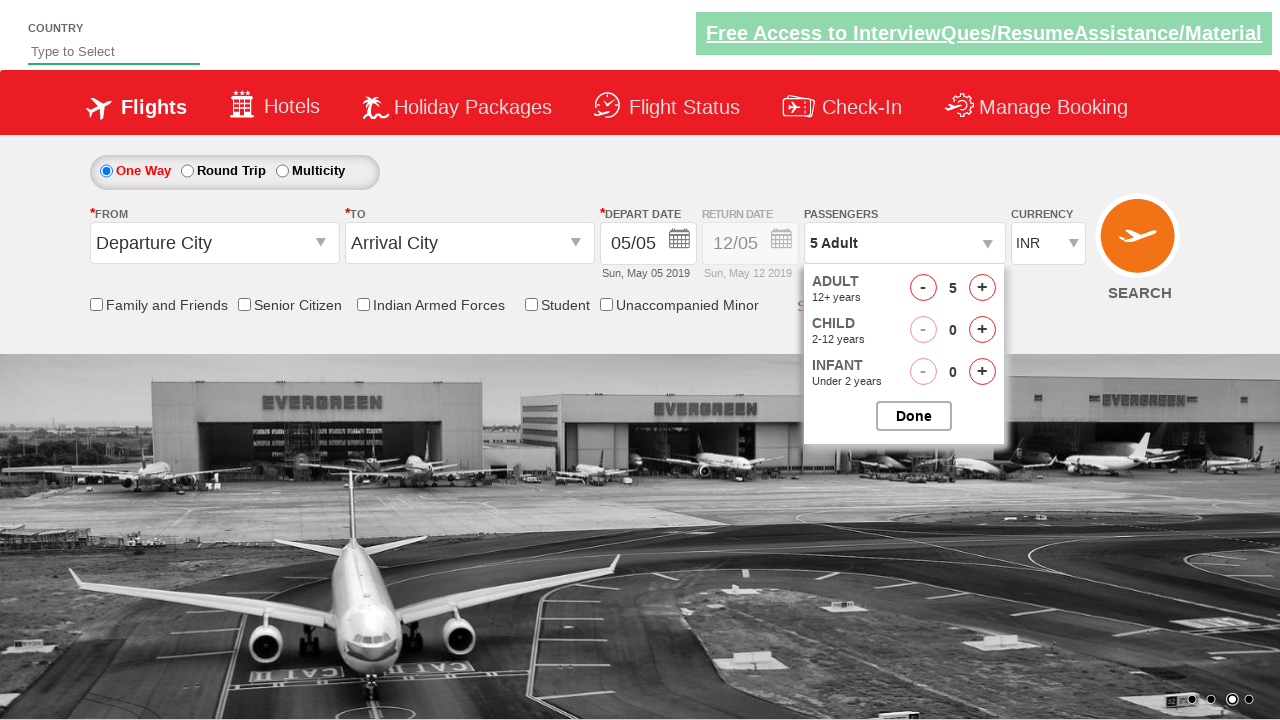

Clicked Done button to close the dropdown at (914, 416) on #btnclosepaxoption
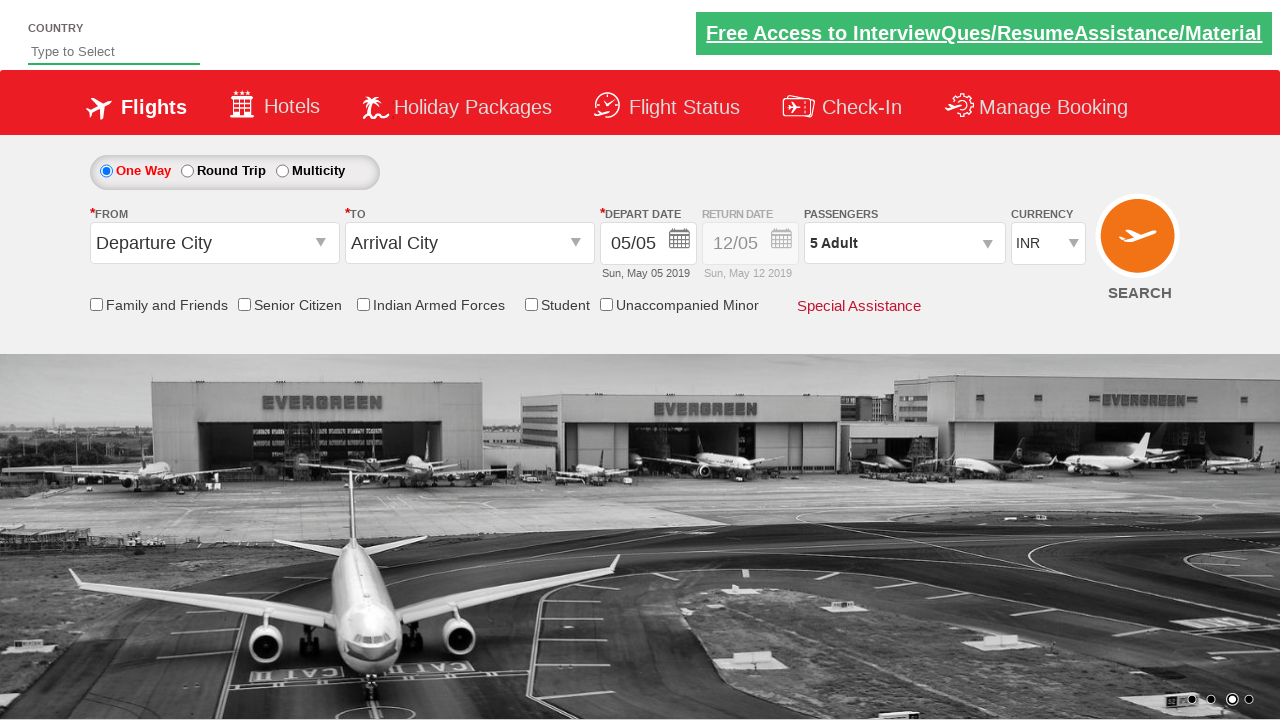

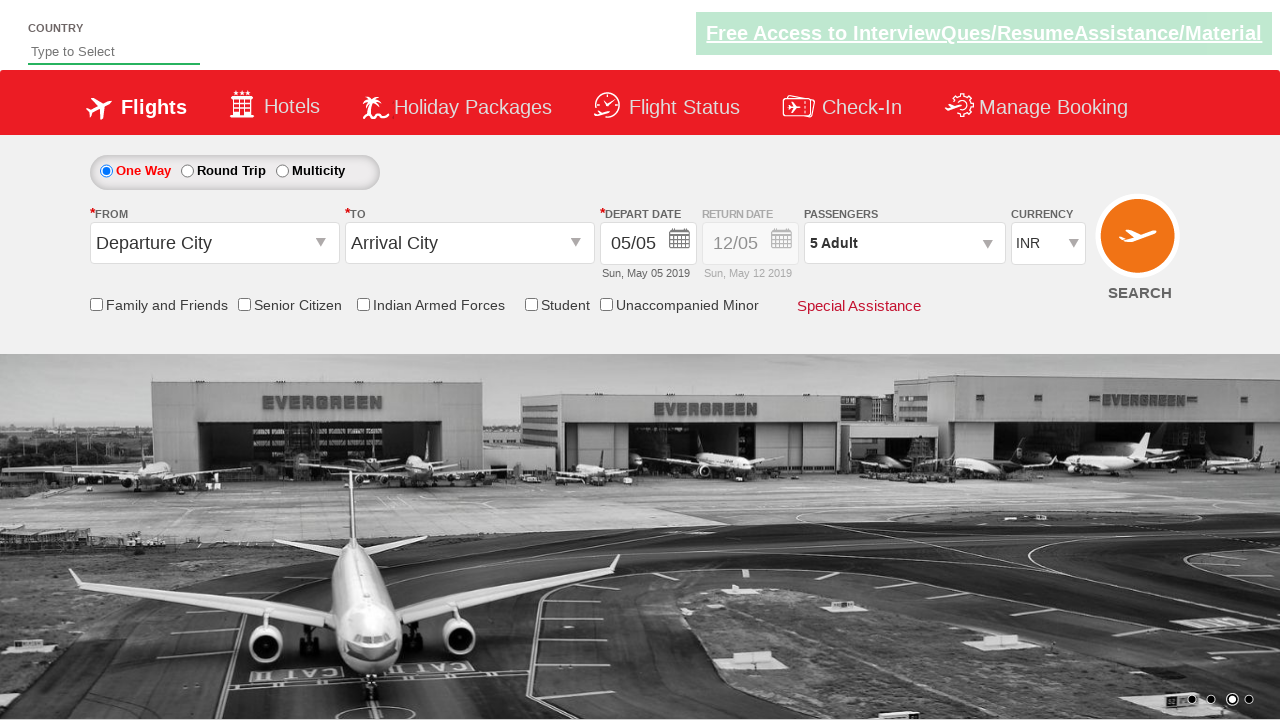